Tests table row addition functionality by clicking the add button and filling in form fields multiple times to add new rows to a table

Starting URL: https://www.tutorialrepublic.com/snippets/bootstrap/table-with-add-and-delete-row-feature.php

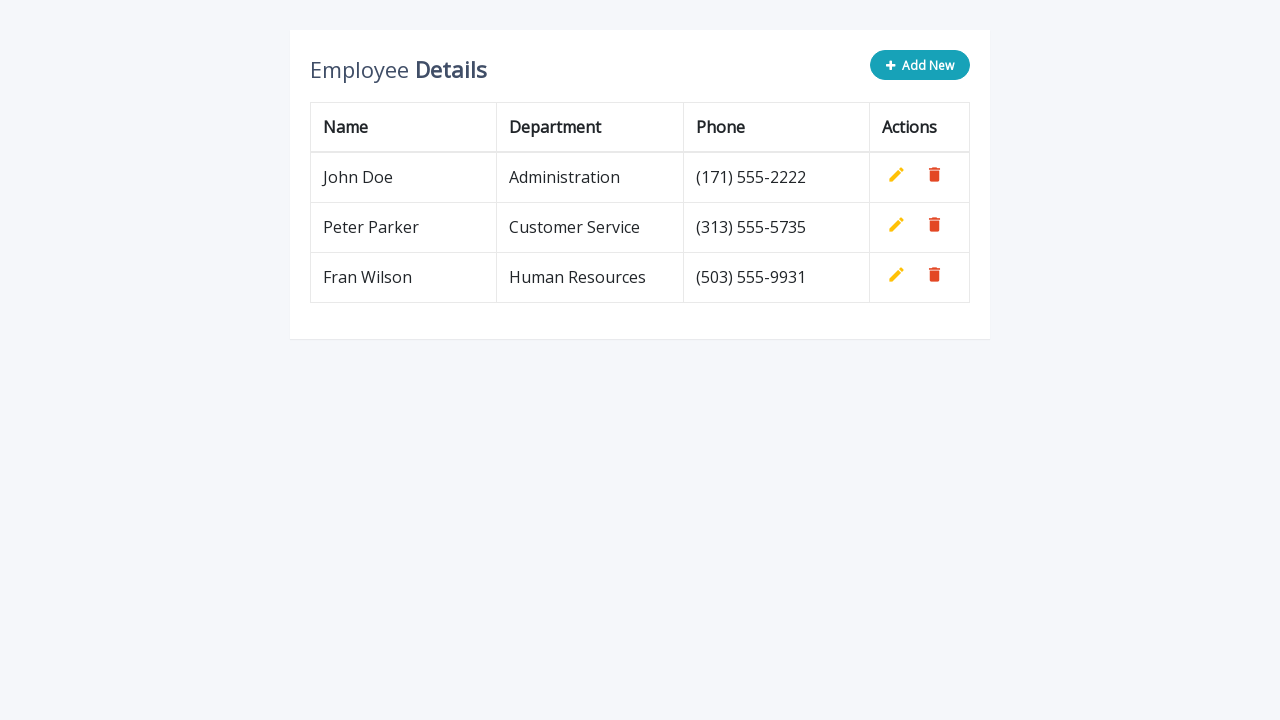

Clicked Add New button to open form for row 1 at (920, 65) on button[type='button']
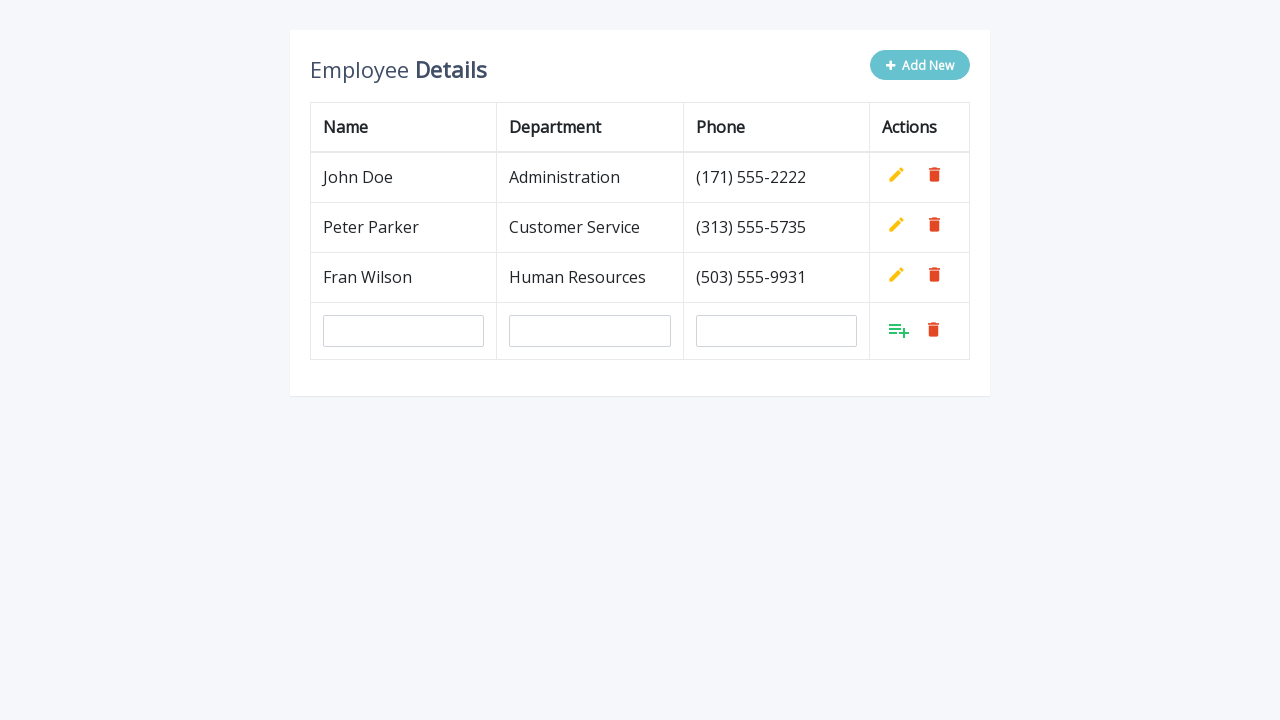

Filled name field with 'Aleksandar' for row 1 on #name
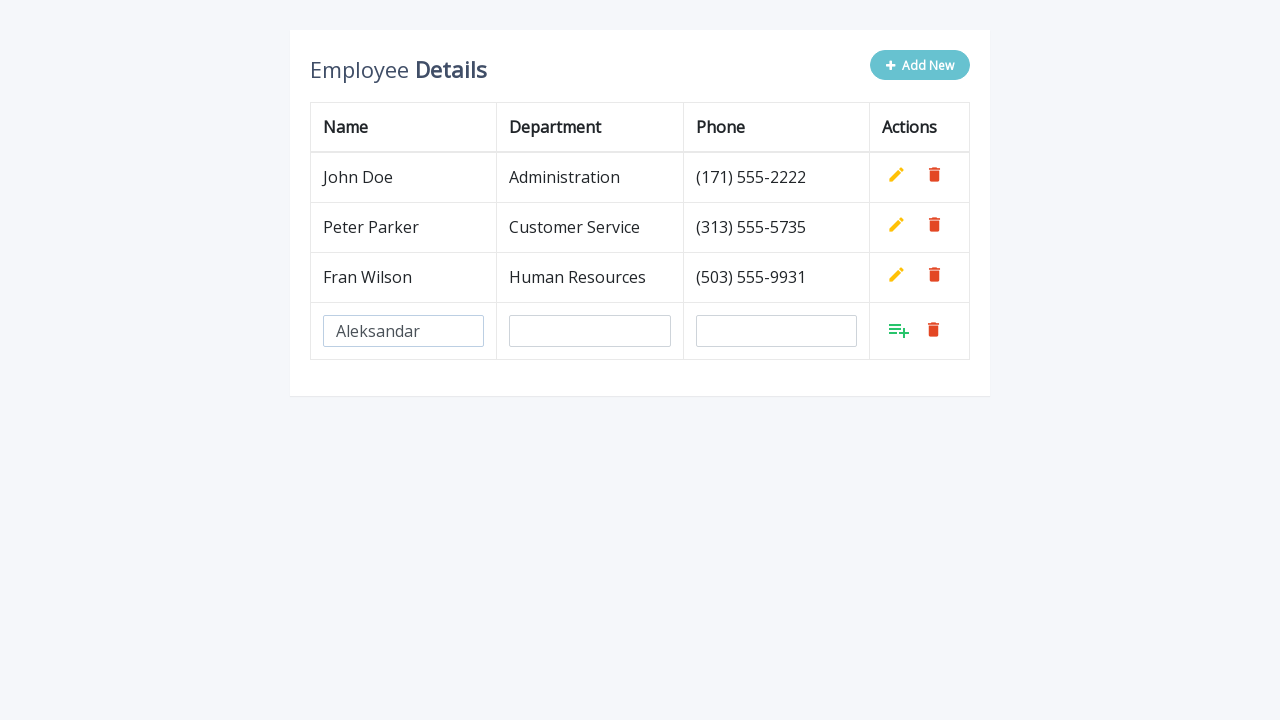

Filled department field with 'ITBootcamp' for row 1 on #department
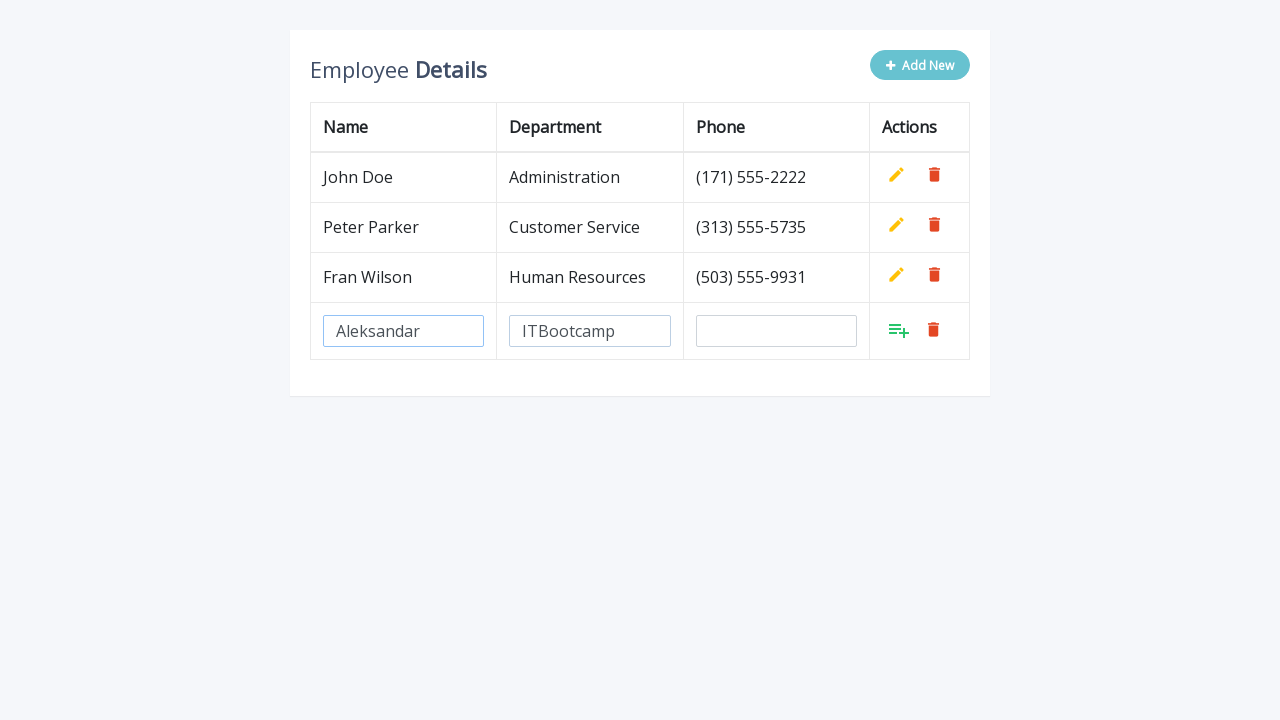

Filled phone field with '062303087' for row 1 on #phone
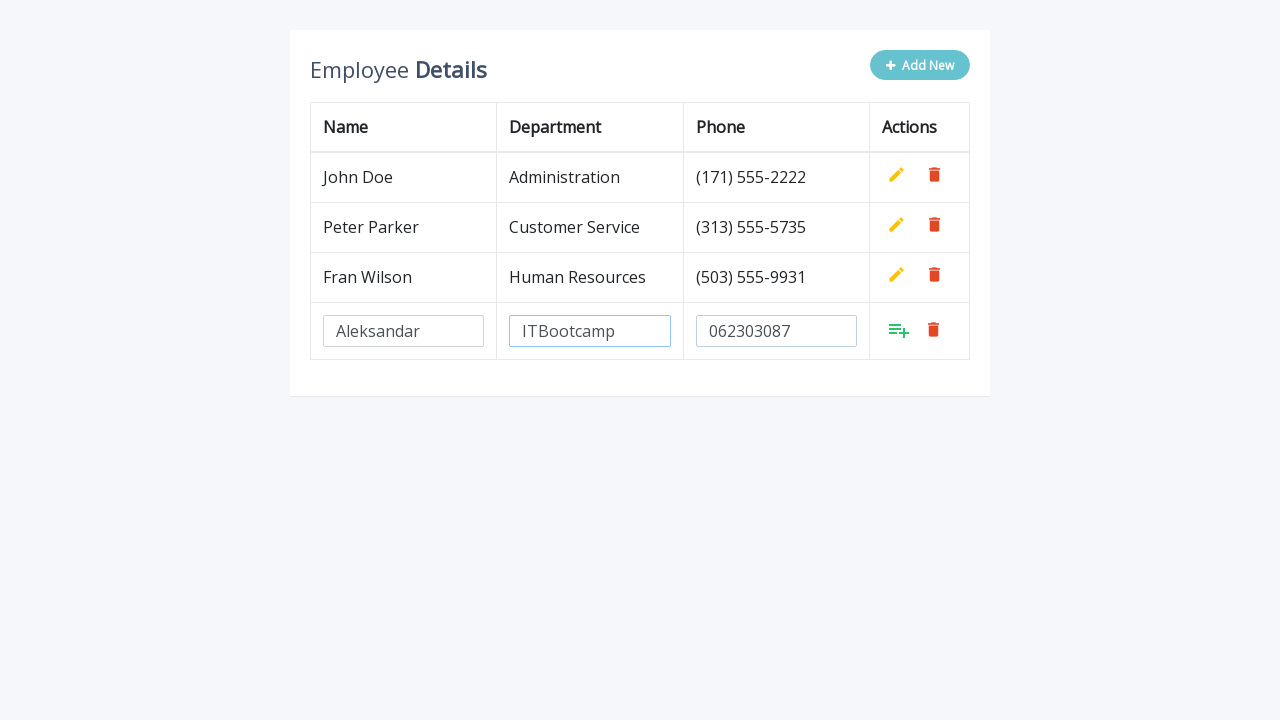

Waited 1 second for form to be ready for row 1
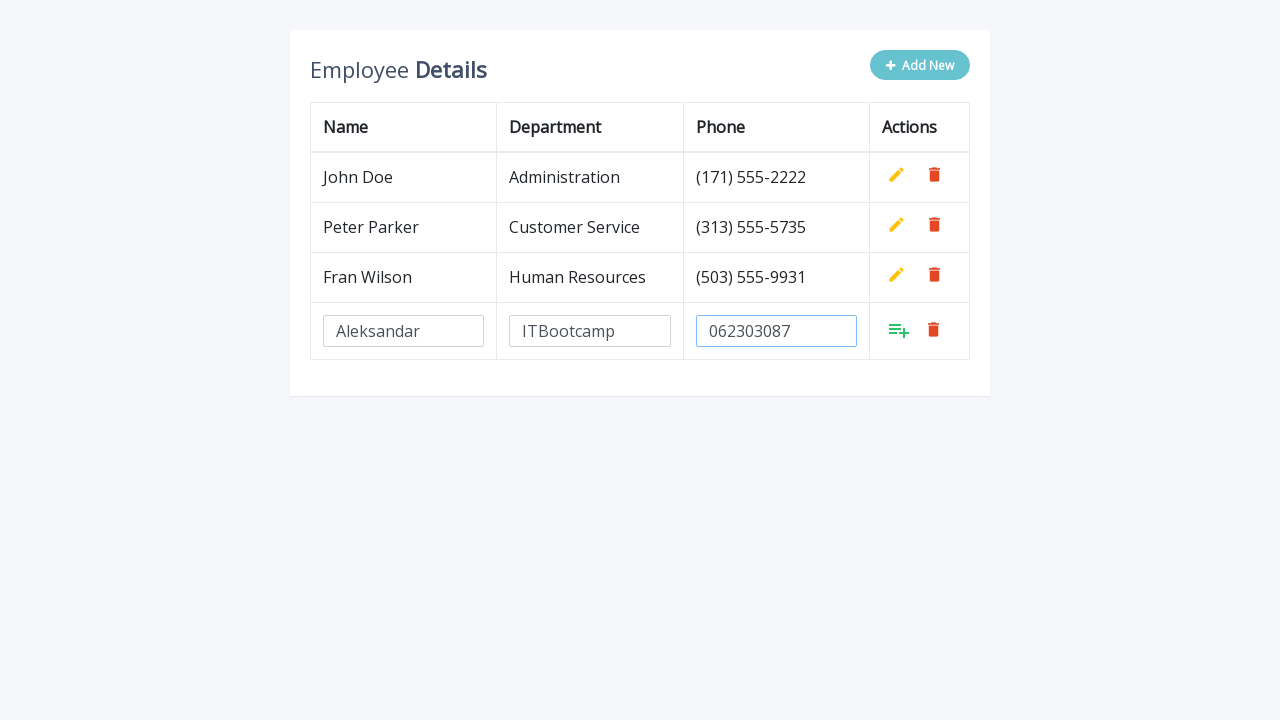

Clicked confirm button to add row 1 to table at (899, 330) on (//a[@class='add'])[last()]
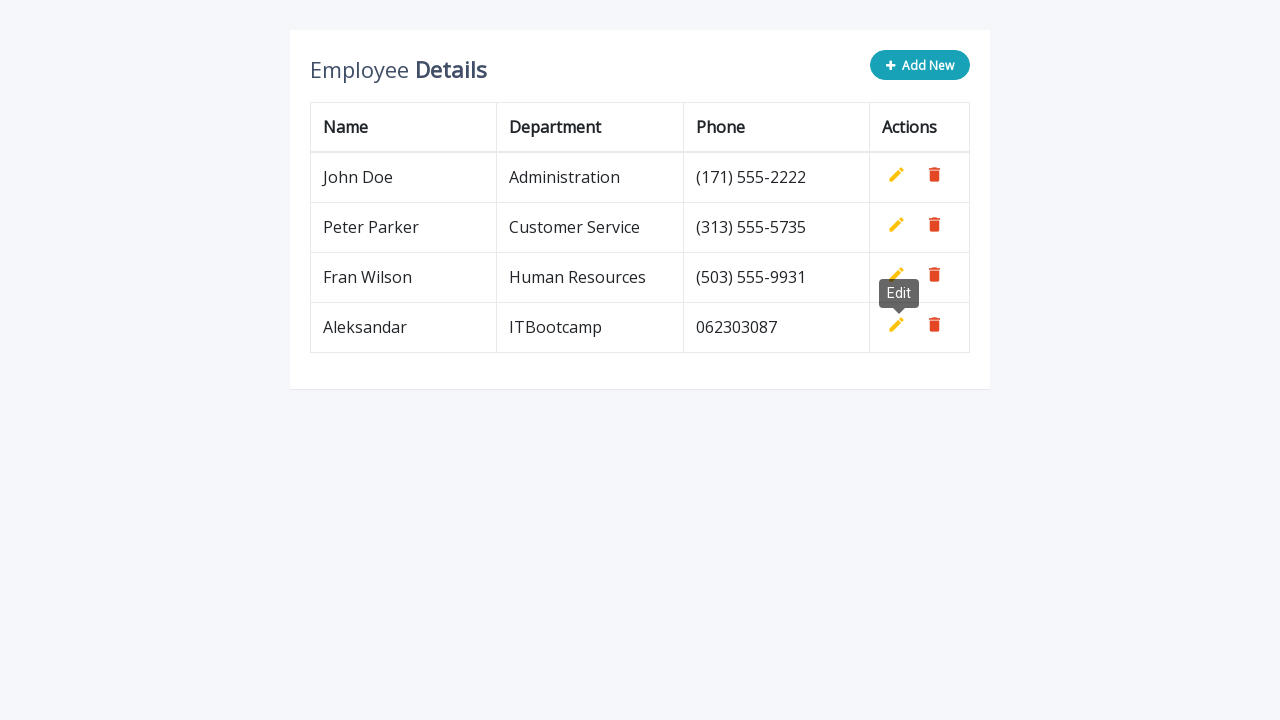

Clicked Add New button to open form for row 2 at (920, 65) on button[type='button']
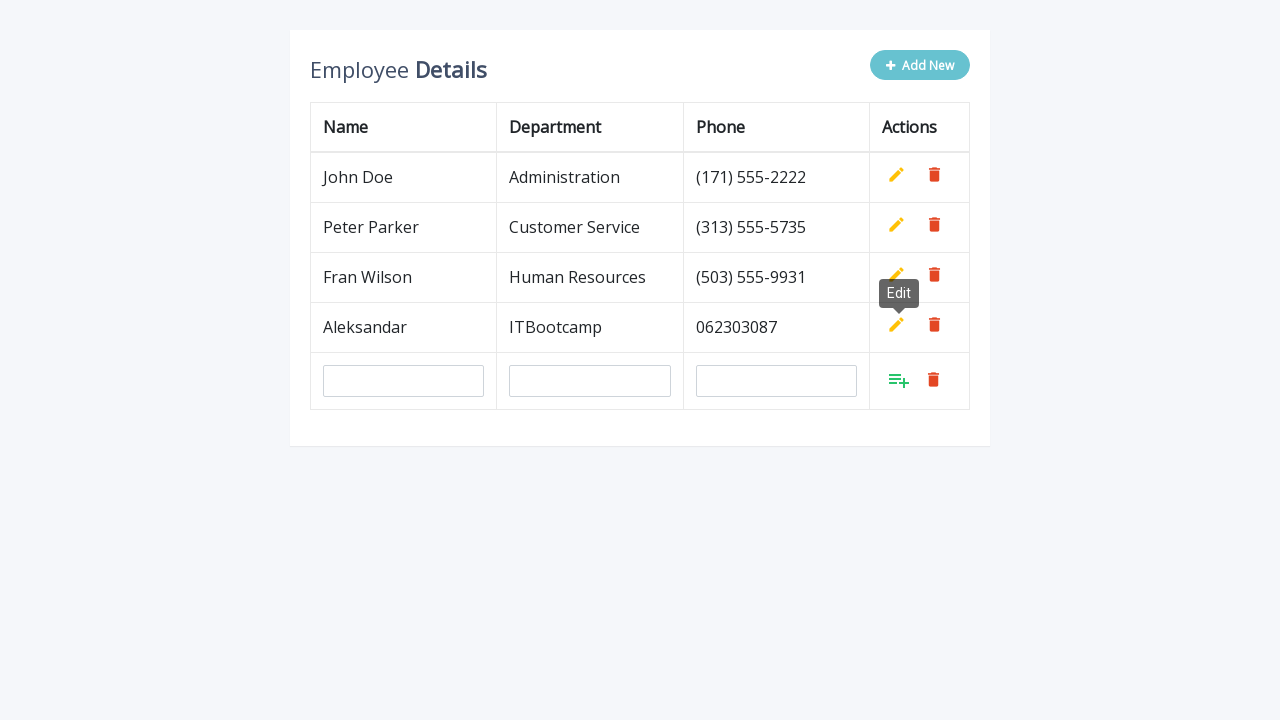

Filled name field with 'Aleksandar' for row 2 on #name
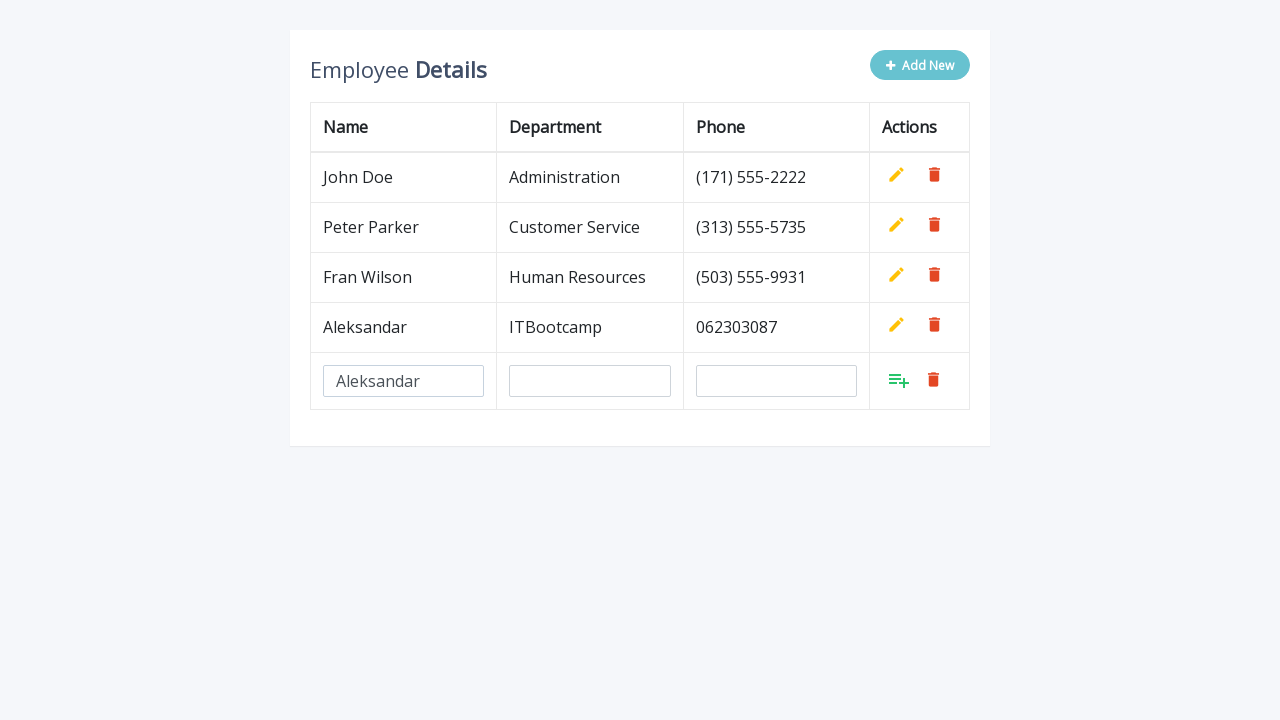

Filled department field with 'ITBootcamp' for row 2 on #department
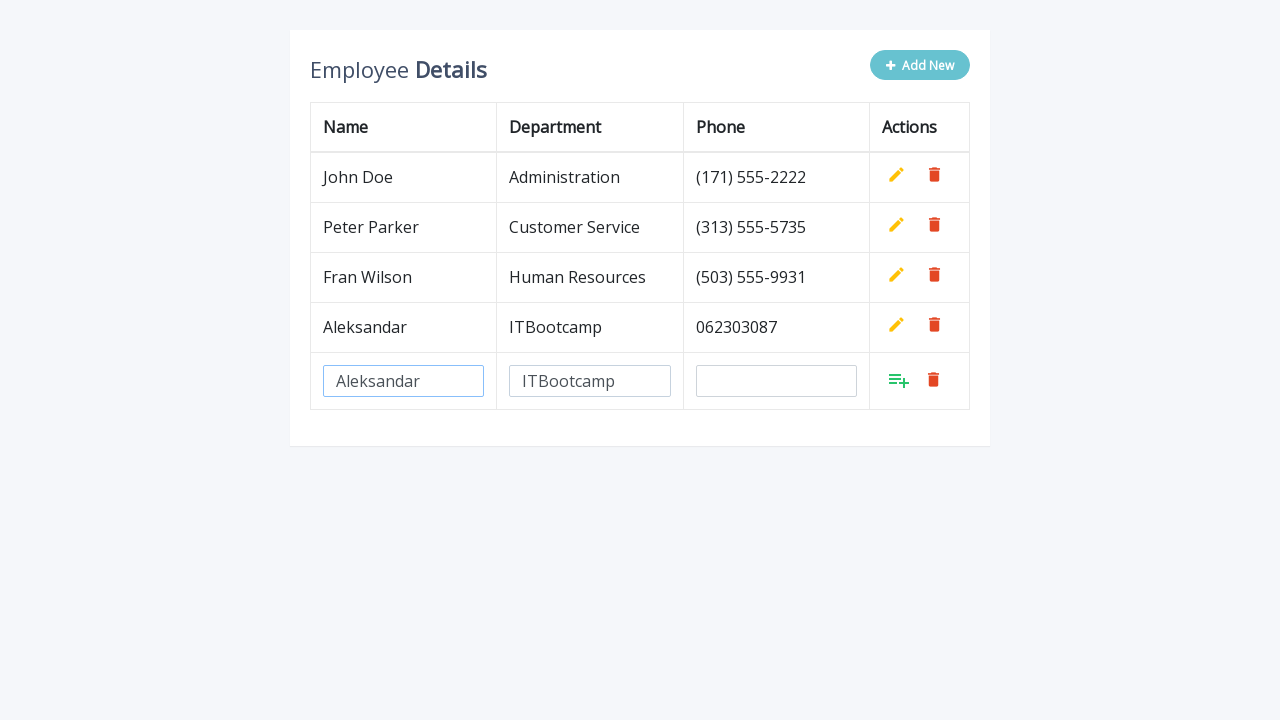

Filled phone field with '062303087' for row 2 on #phone
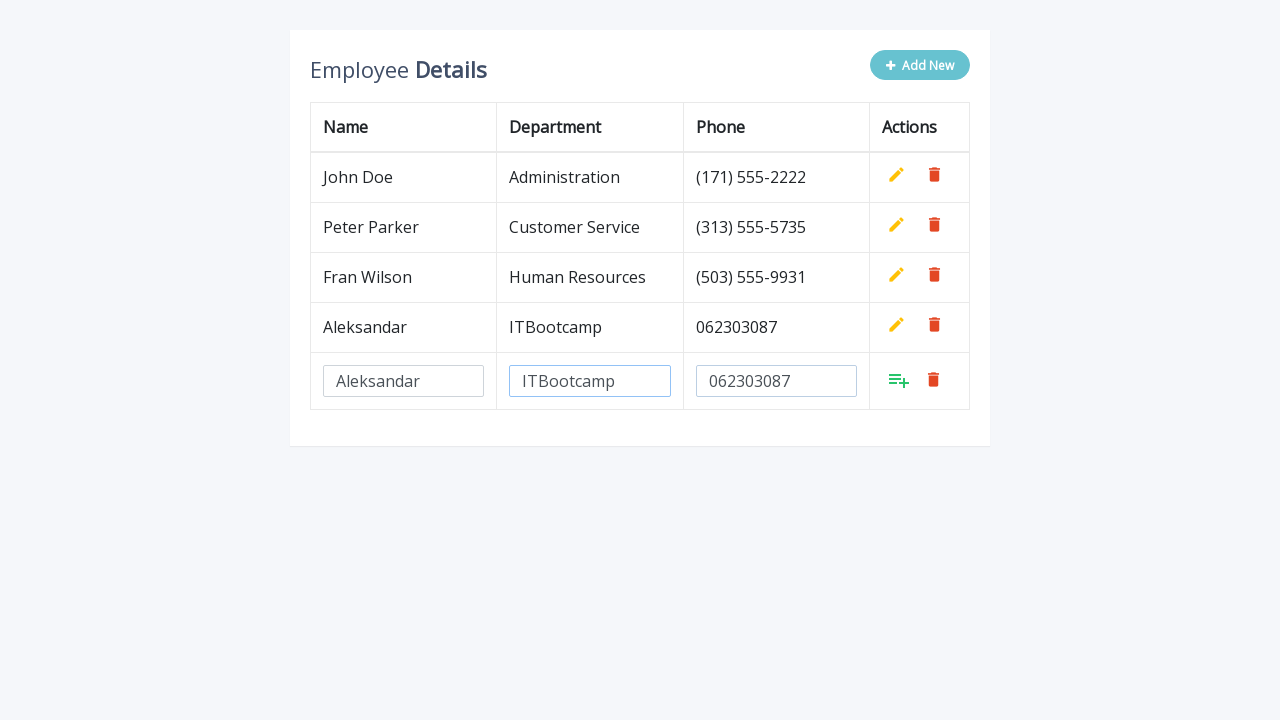

Waited 1 second for form to be ready for row 2
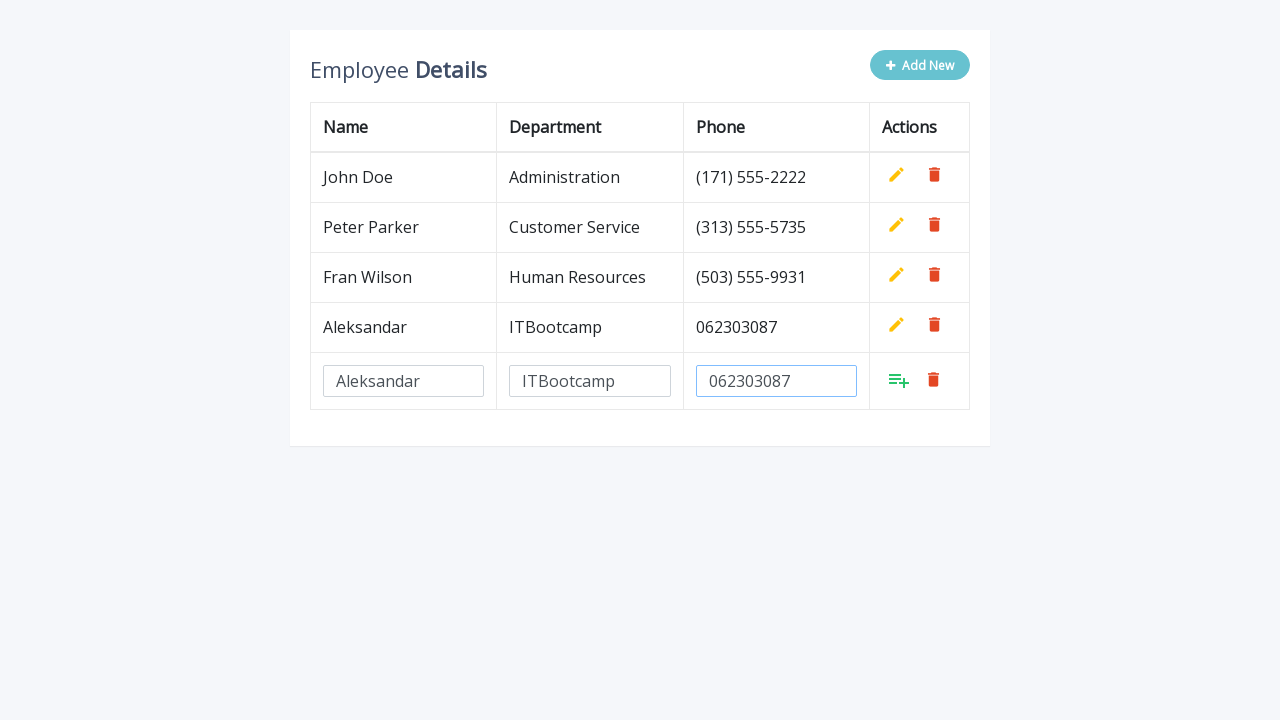

Clicked confirm button to add row 2 to table at (899, 380) on (//a[@class='add'])[last()]
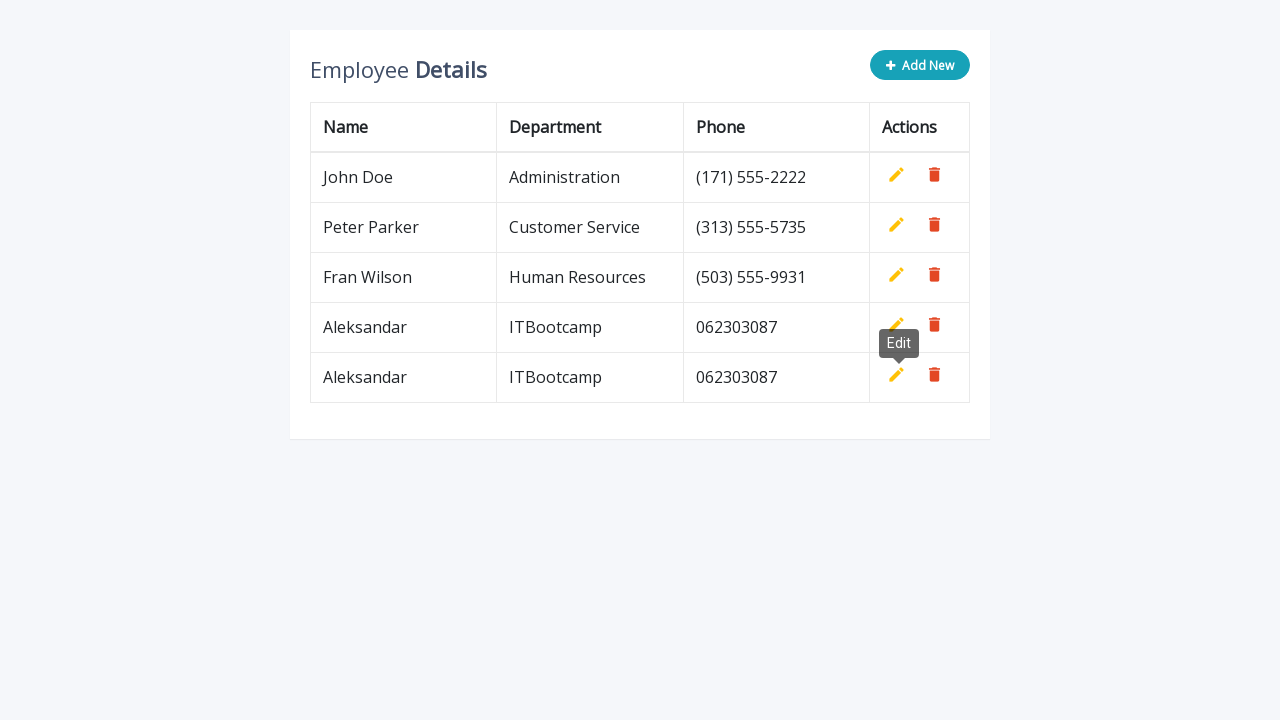

Clicked Add New button to open form for row 3 at (920, 65) on button[type='button']
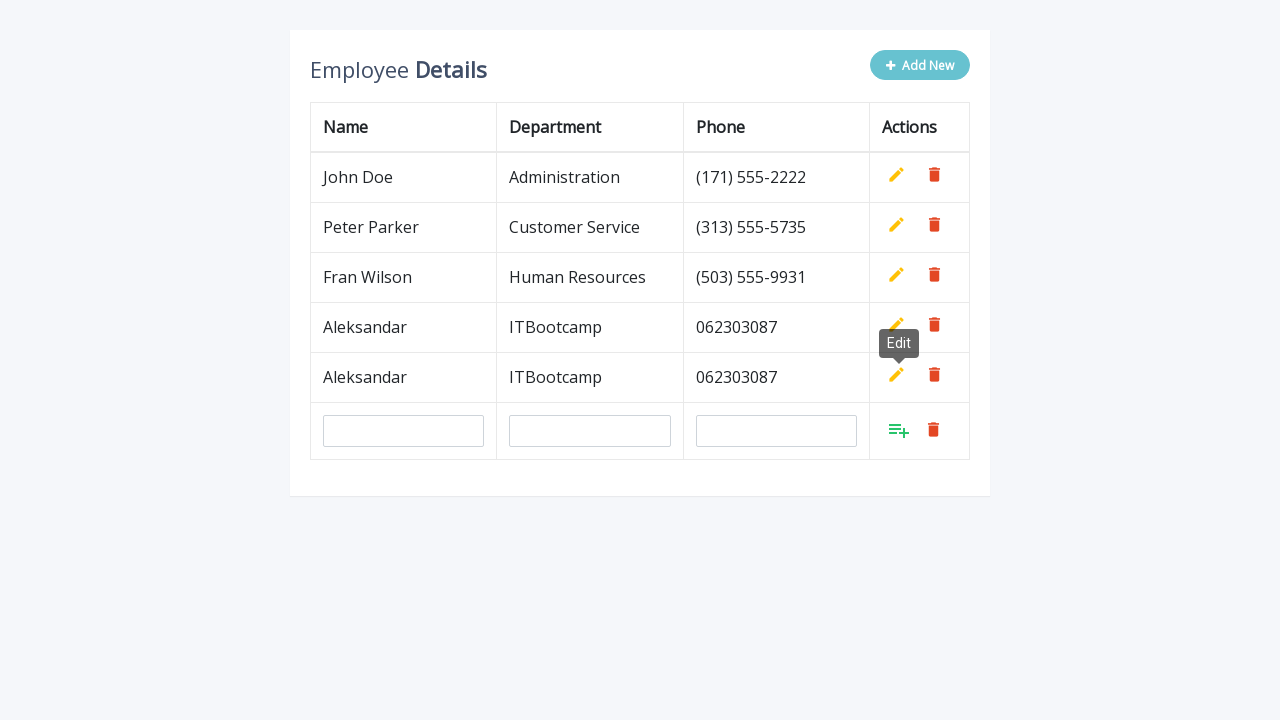

Filled name field with 'Aleksandar' for row 3 on #name
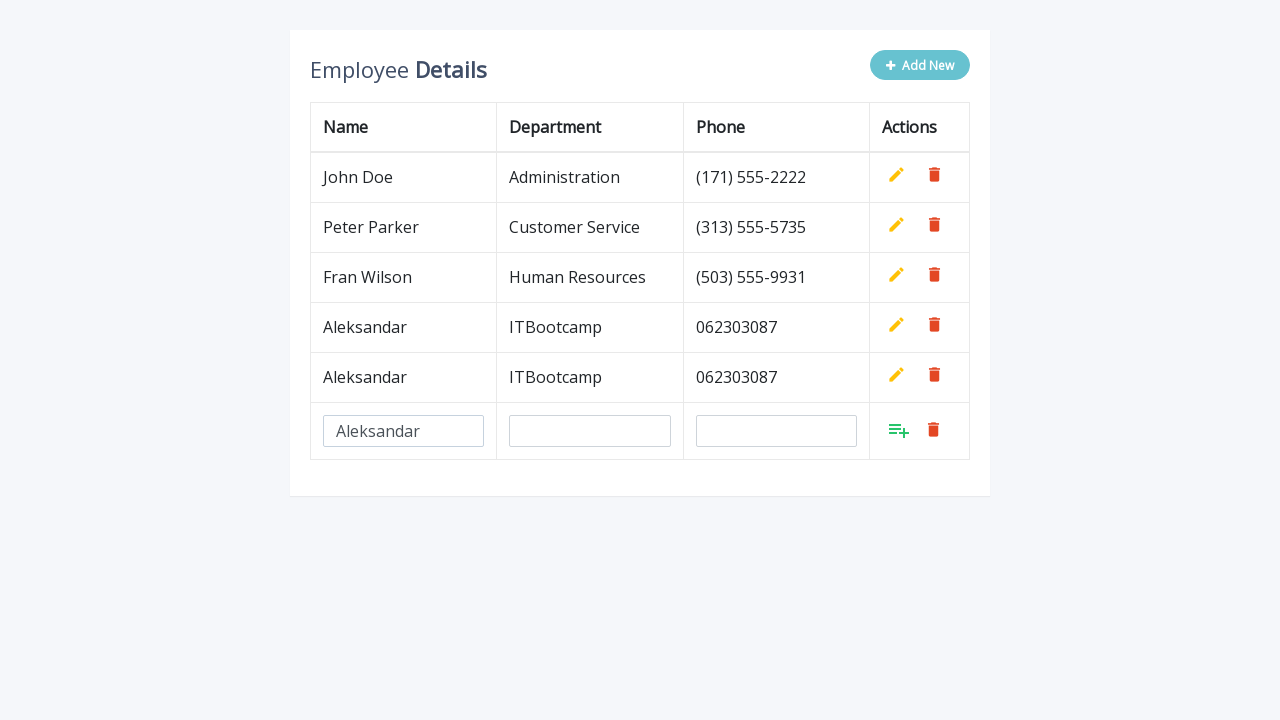

Filled department field with 'ITBootcamp' for row 3 on #department
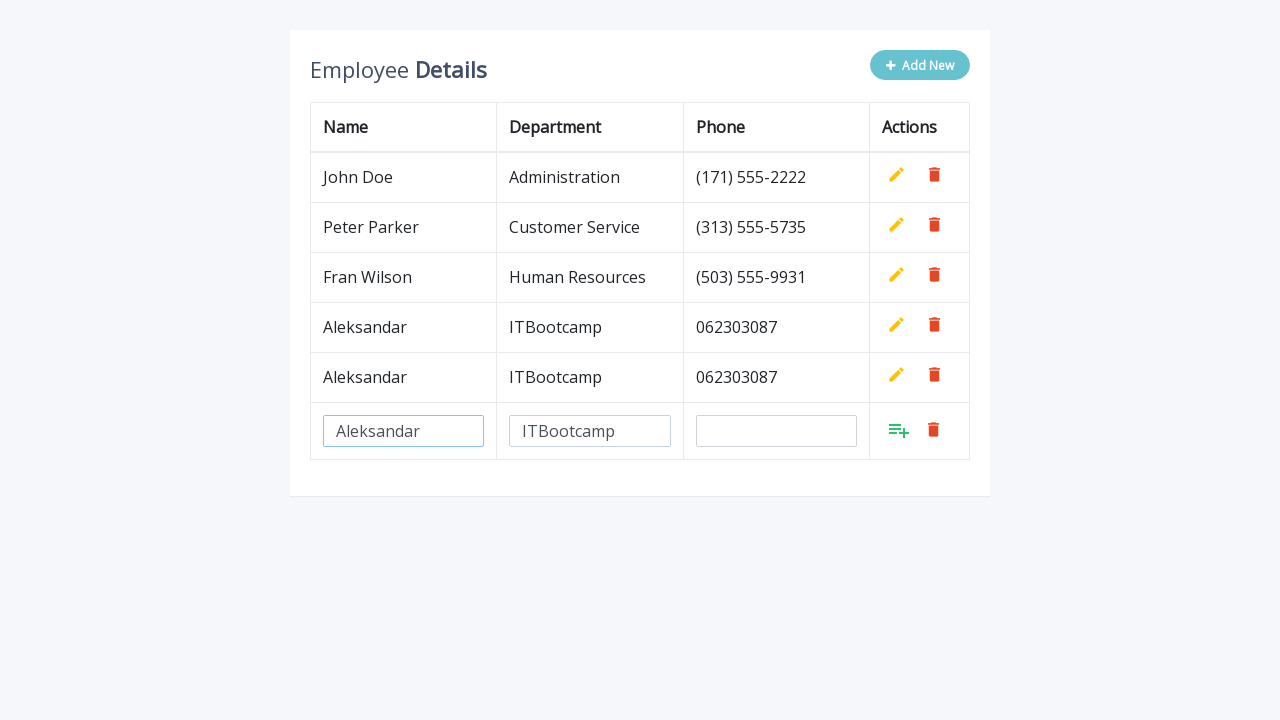

Filled phone field with '062303087' for row 3 on #phone
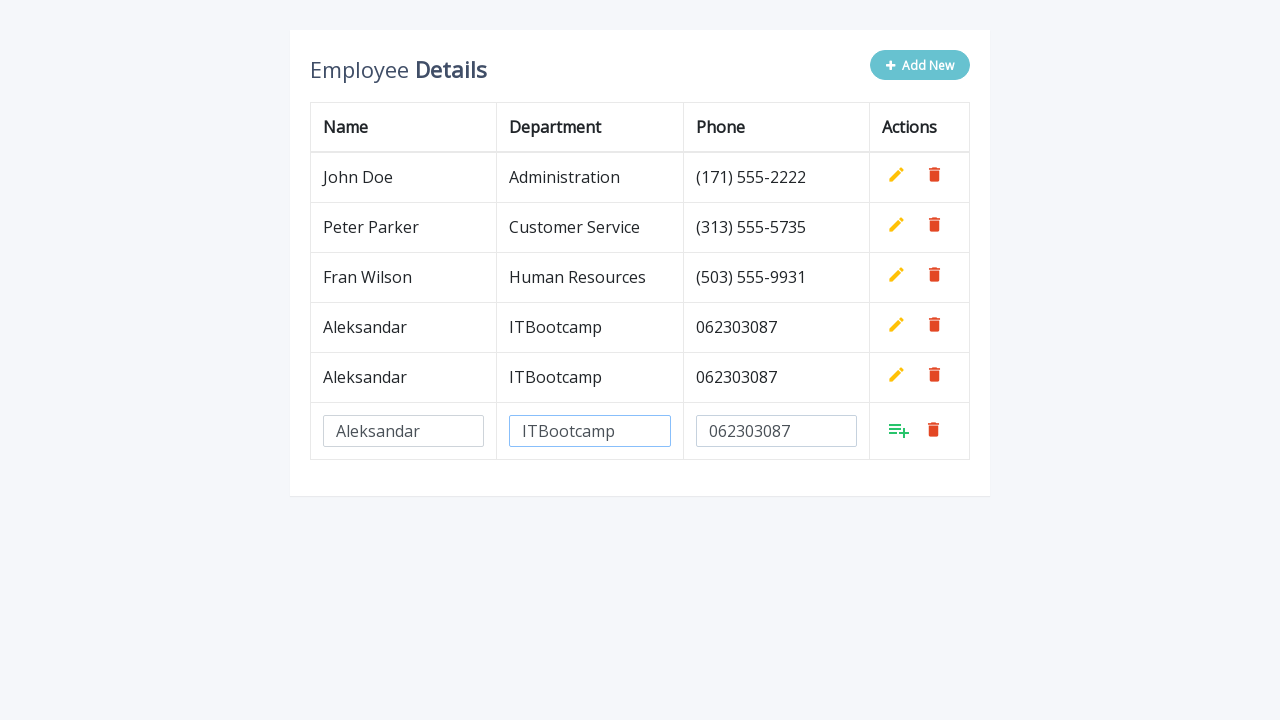

Waited 1 second for form to be ready for row 3
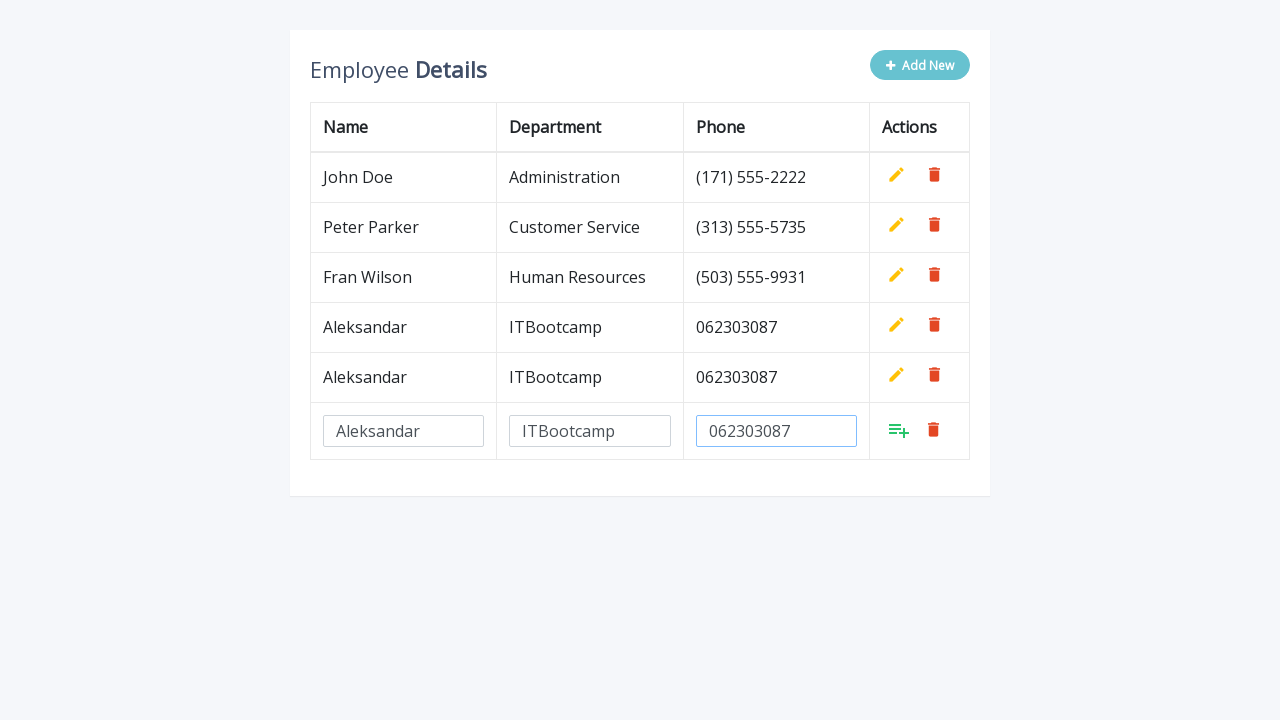

Clicked confirm button to add row 3 to table at (899, 430) on (//a[@class='add'])[last()]
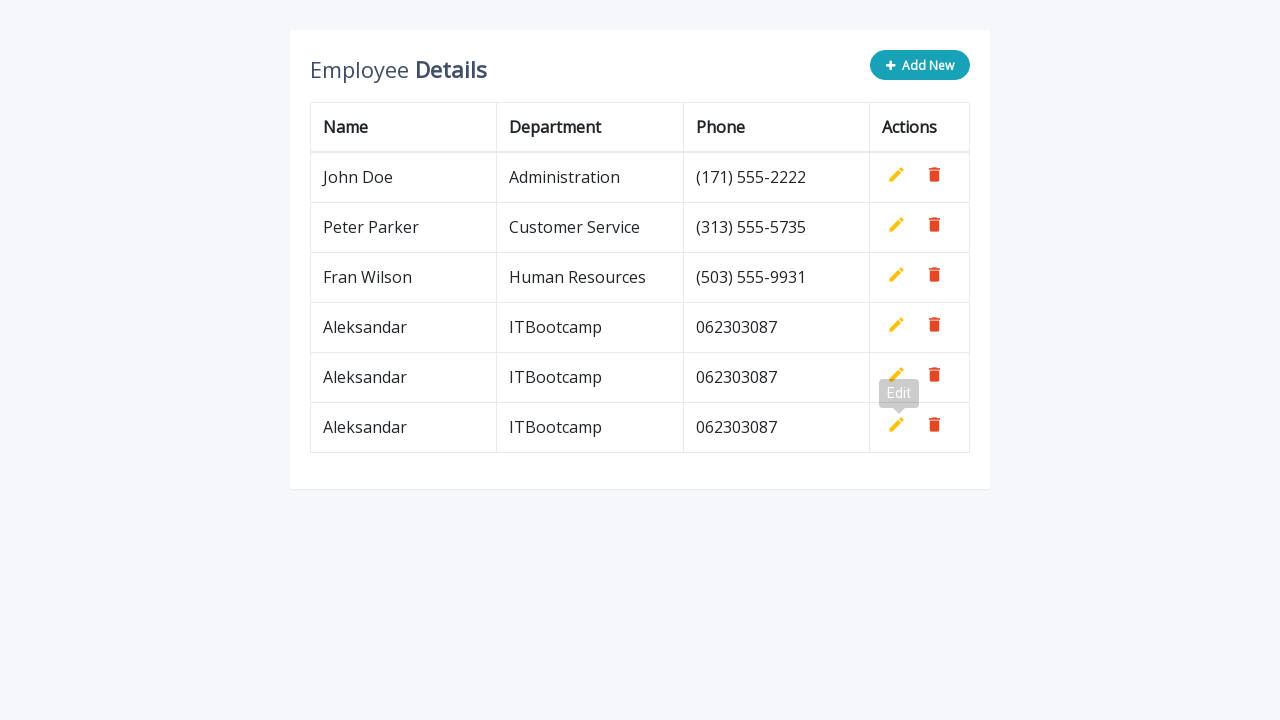

Clicked Add New button to open form for row 4 at (920, 65) on button[type='button']
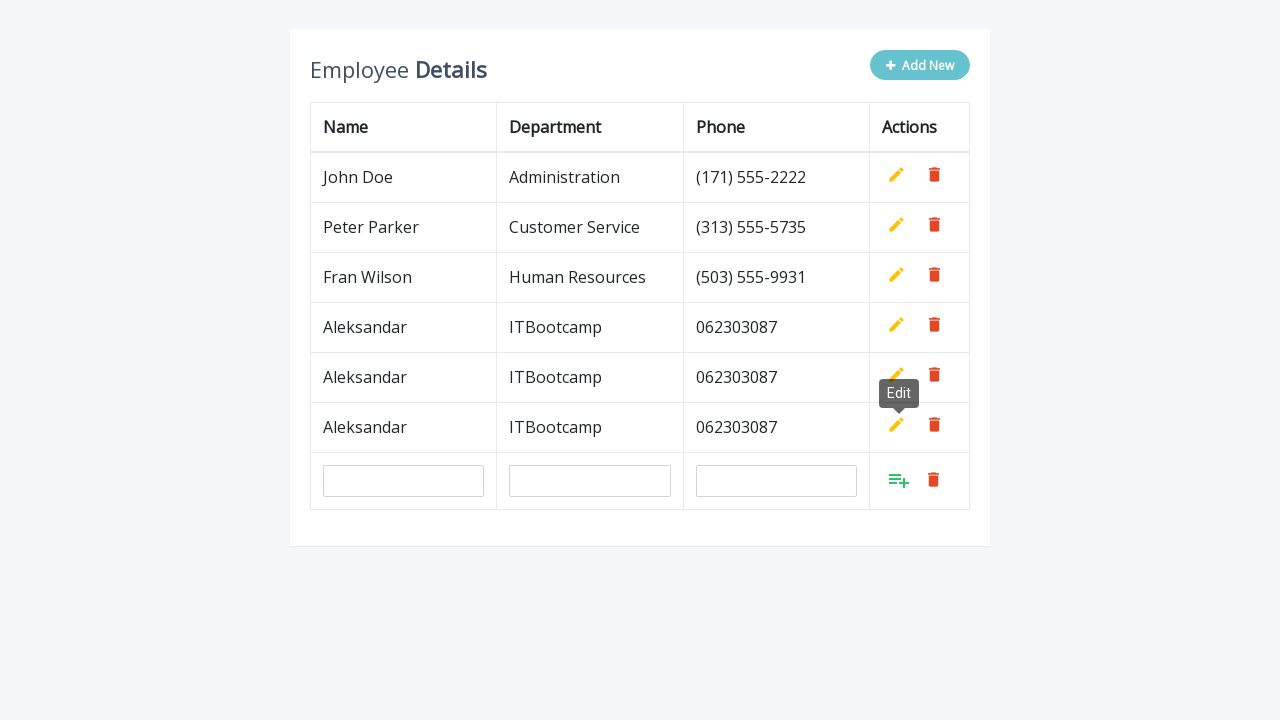

Filled name field with 'Aleksandar' for row 4 on #name
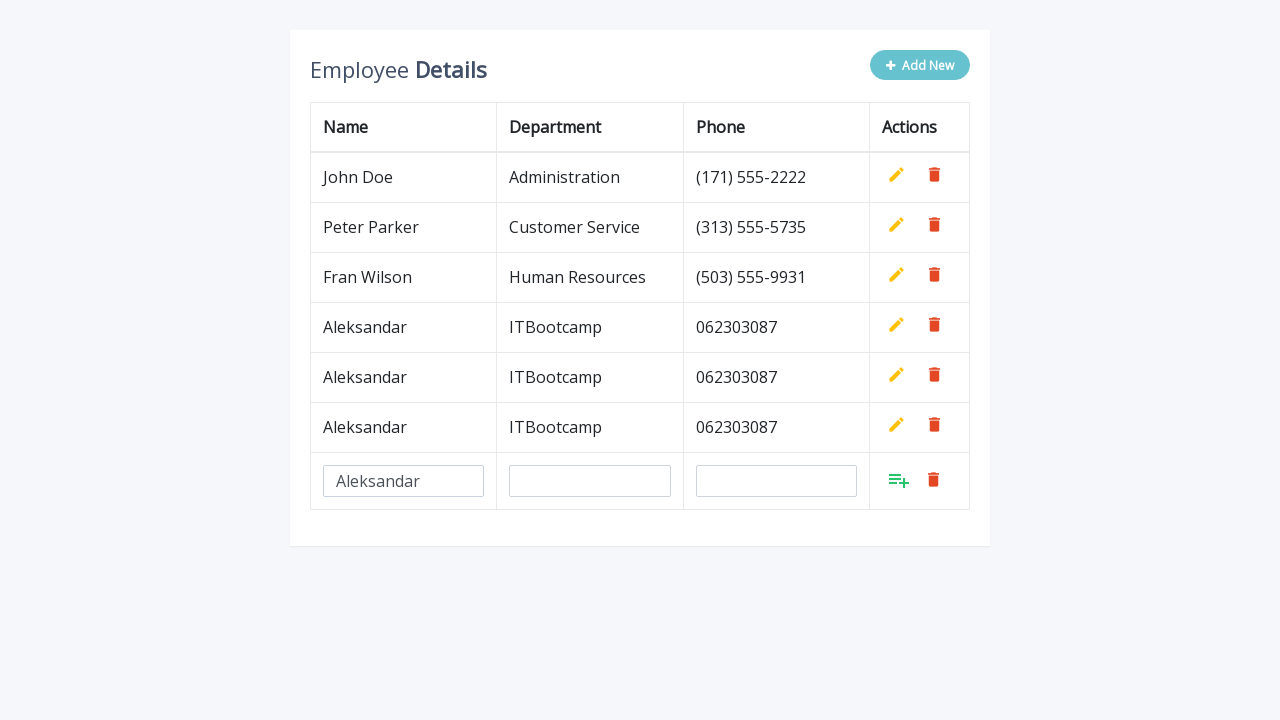

Filled department field with 'ITBootcamp' for row 4 on #department
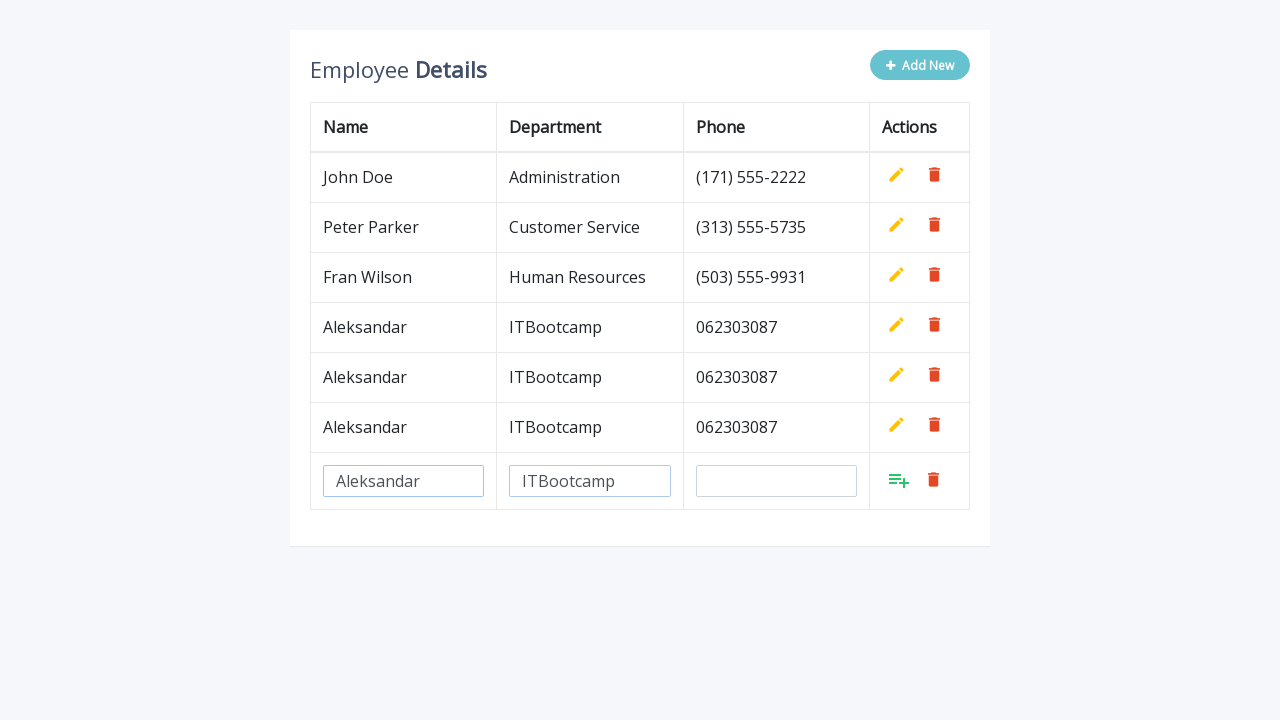

Filled phone field with '062303087' for row 4 on #phone
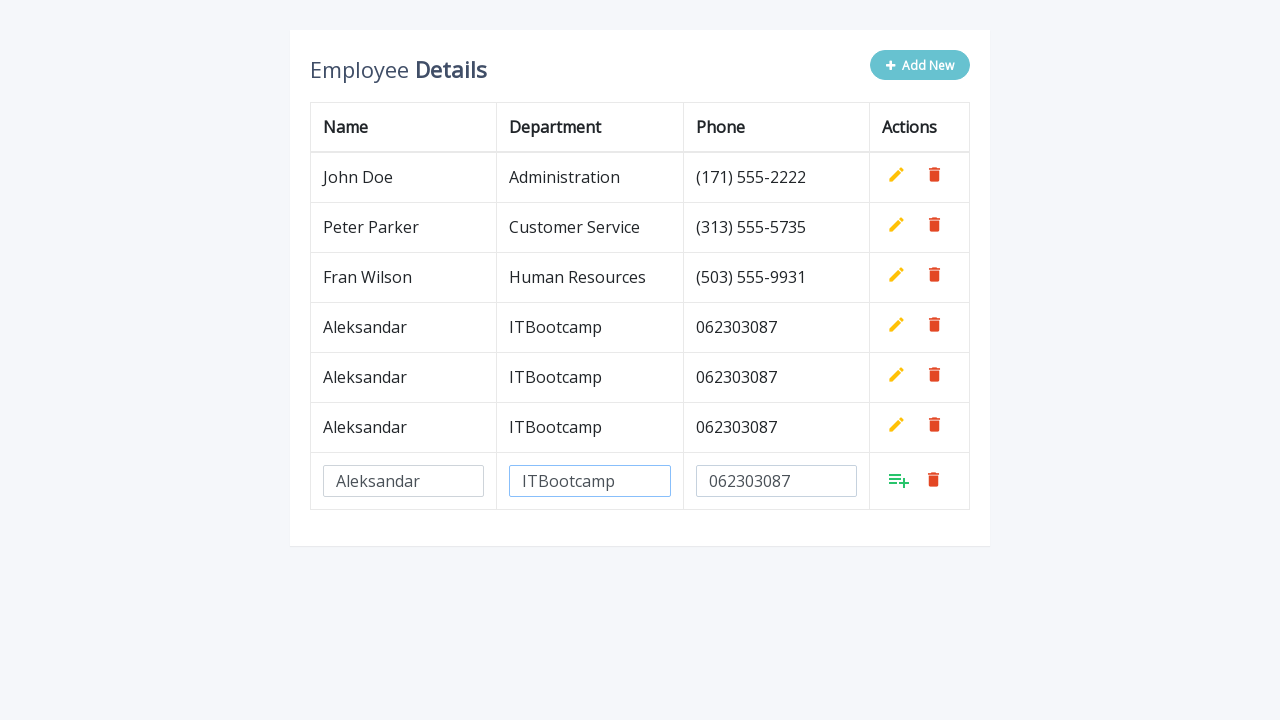

Waited 1 second for form to be ready for row 4
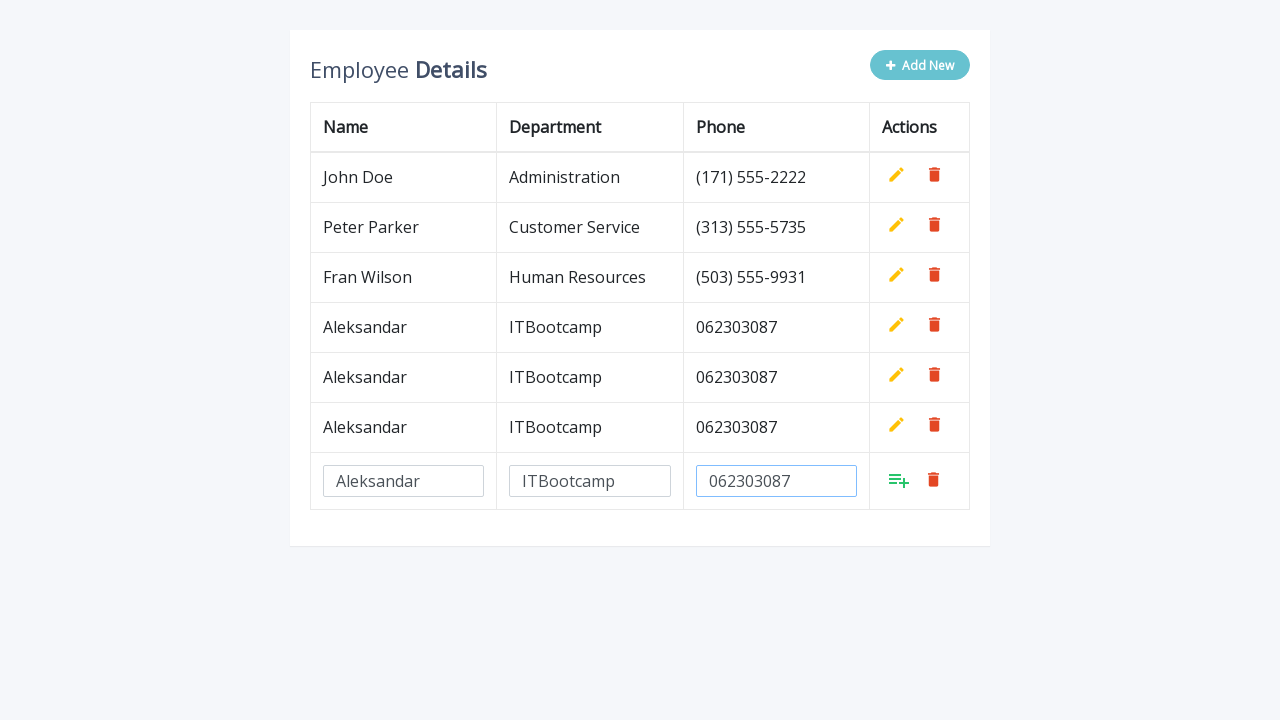

Clicked confirm button to add row 4 to table at (899, 480) on (//a[@class='add'])[last()]
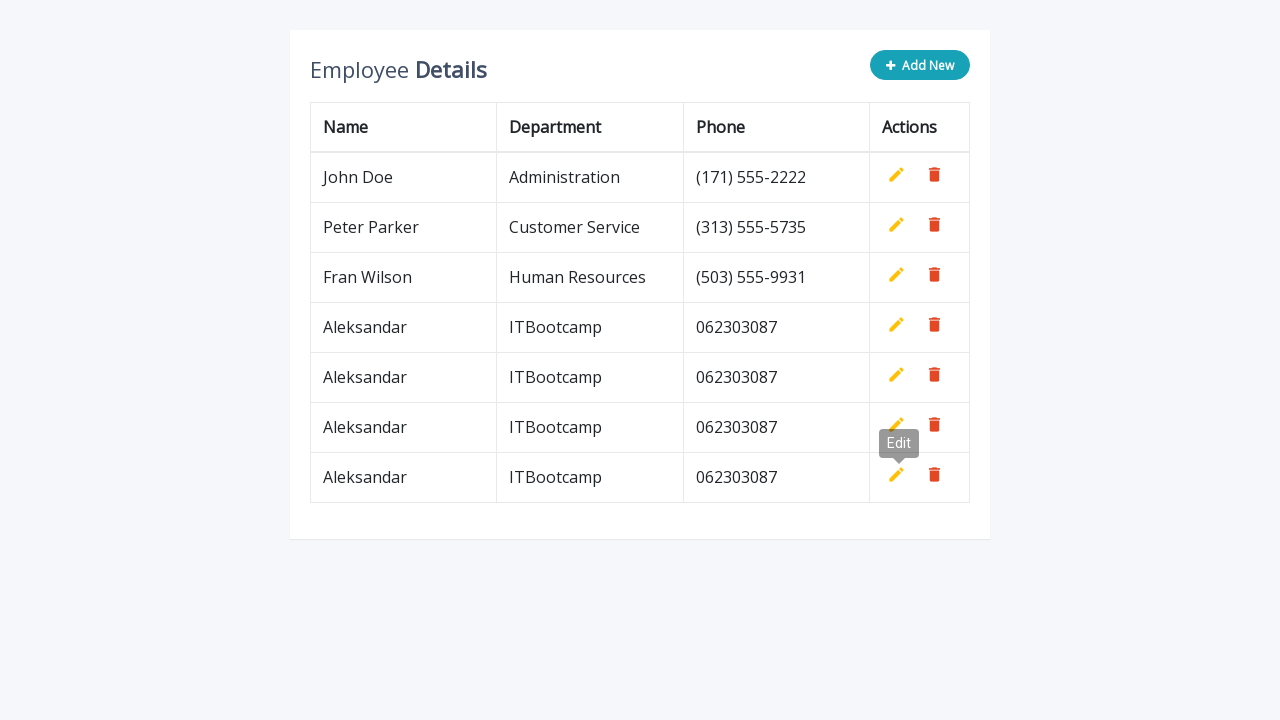

Clicked Add New button to open form for row 5 at (920, 65) on button[type='button']
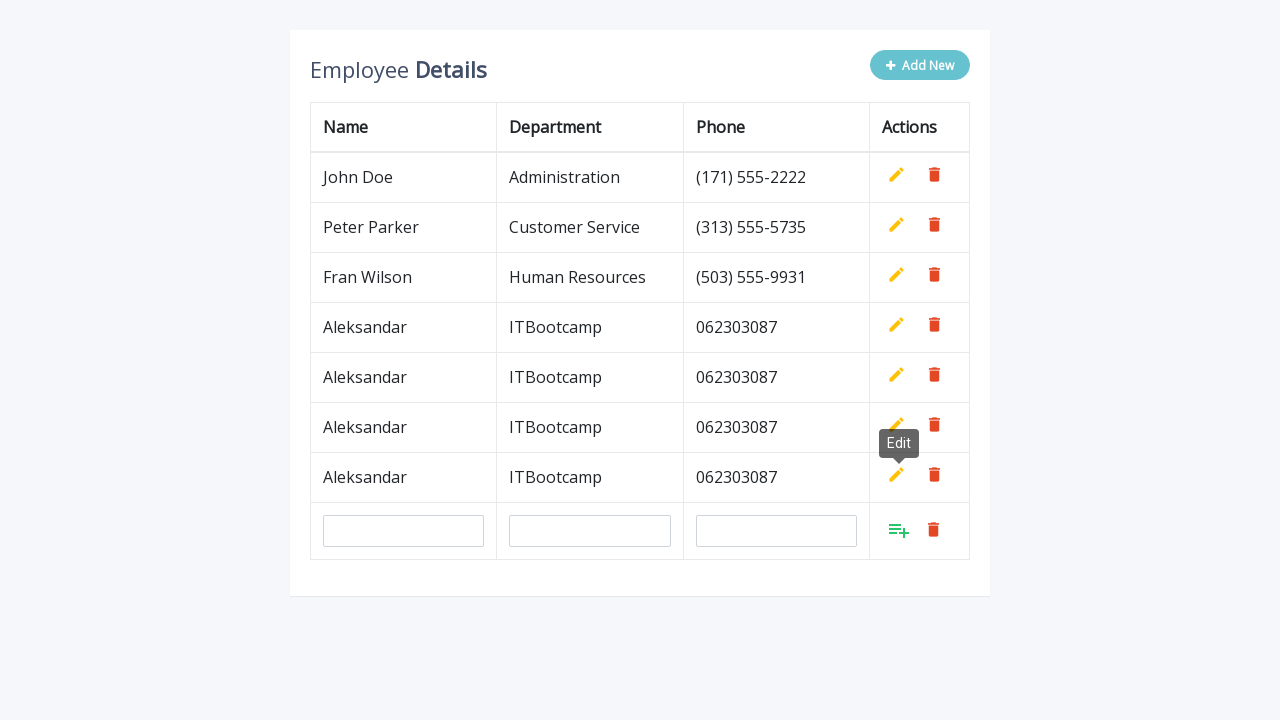

Filled name field with 'Aleksandar' for row 5 on #name
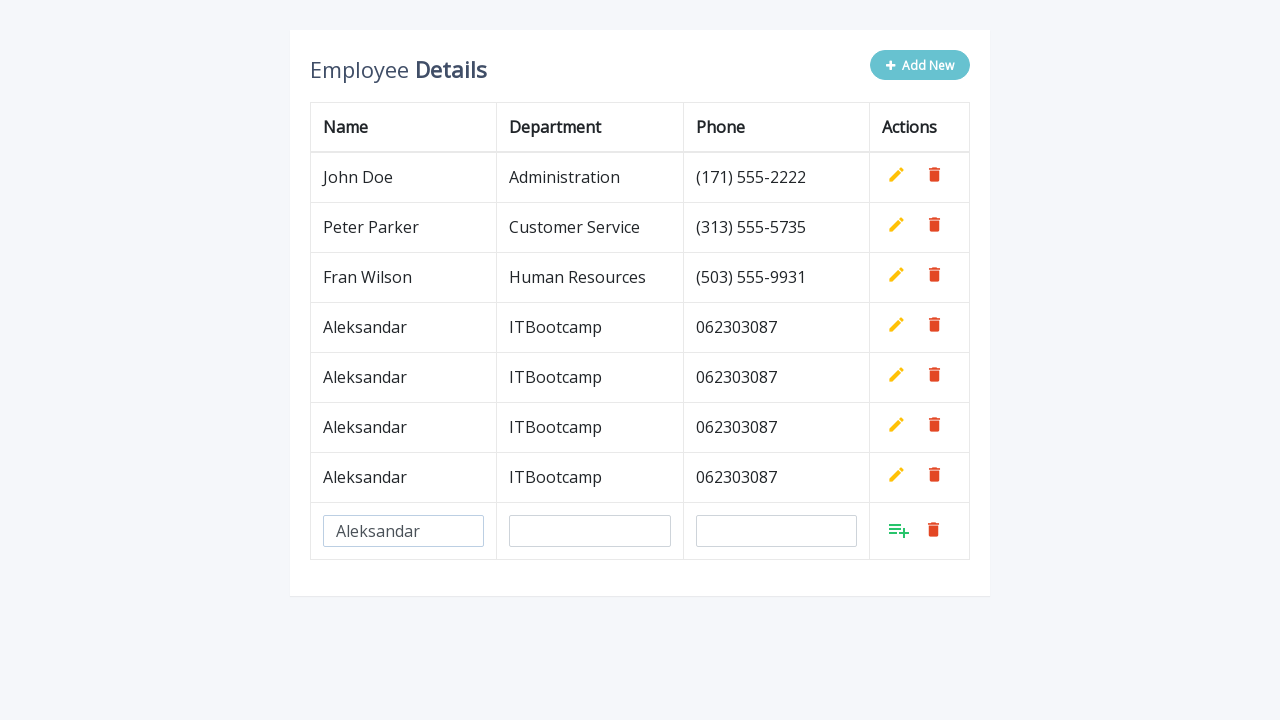

Filled department field with 'ITBootcamp' for row 5 on #department
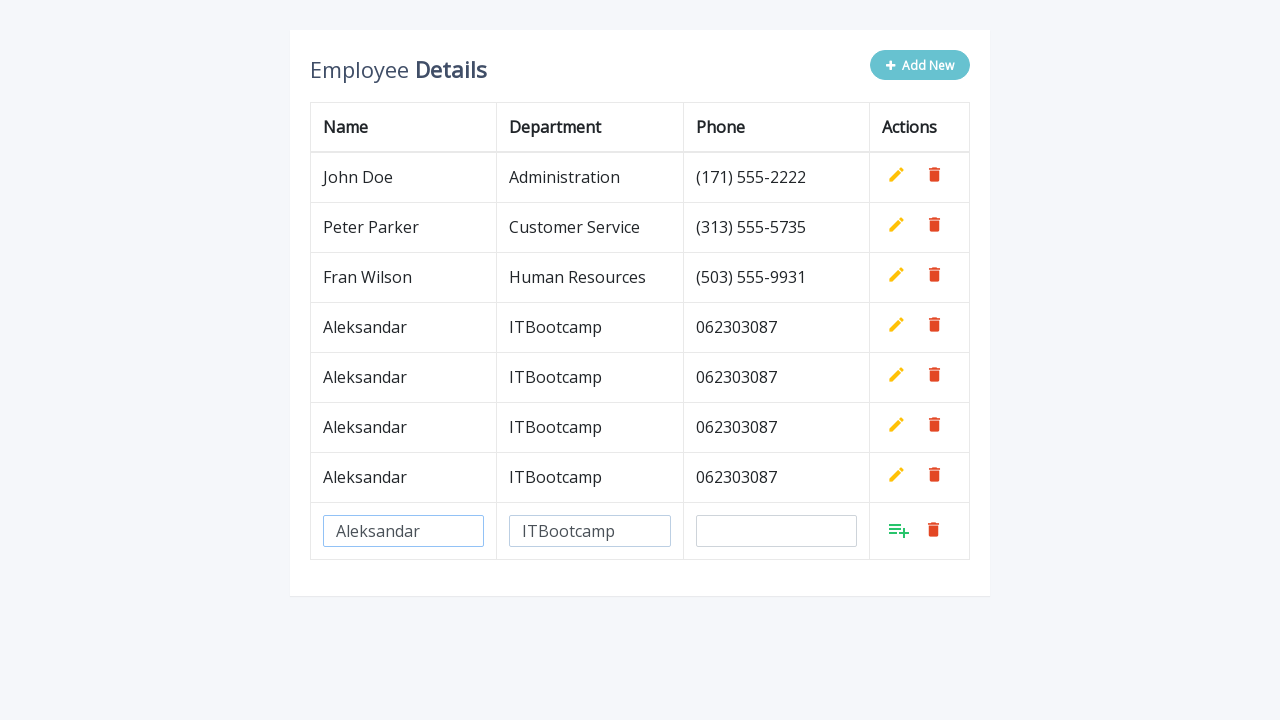

Filled phone field with '062303087' for row 5 on #phone
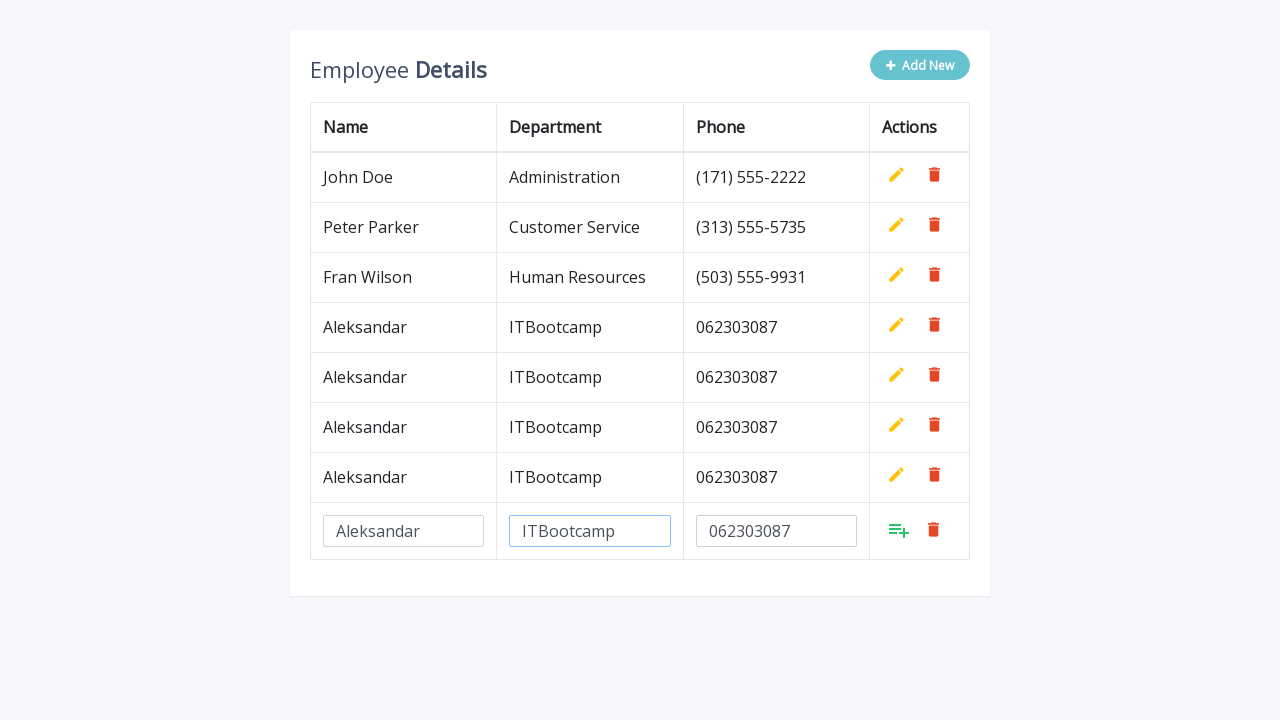

Waited 1 second for form to be ready for row 5
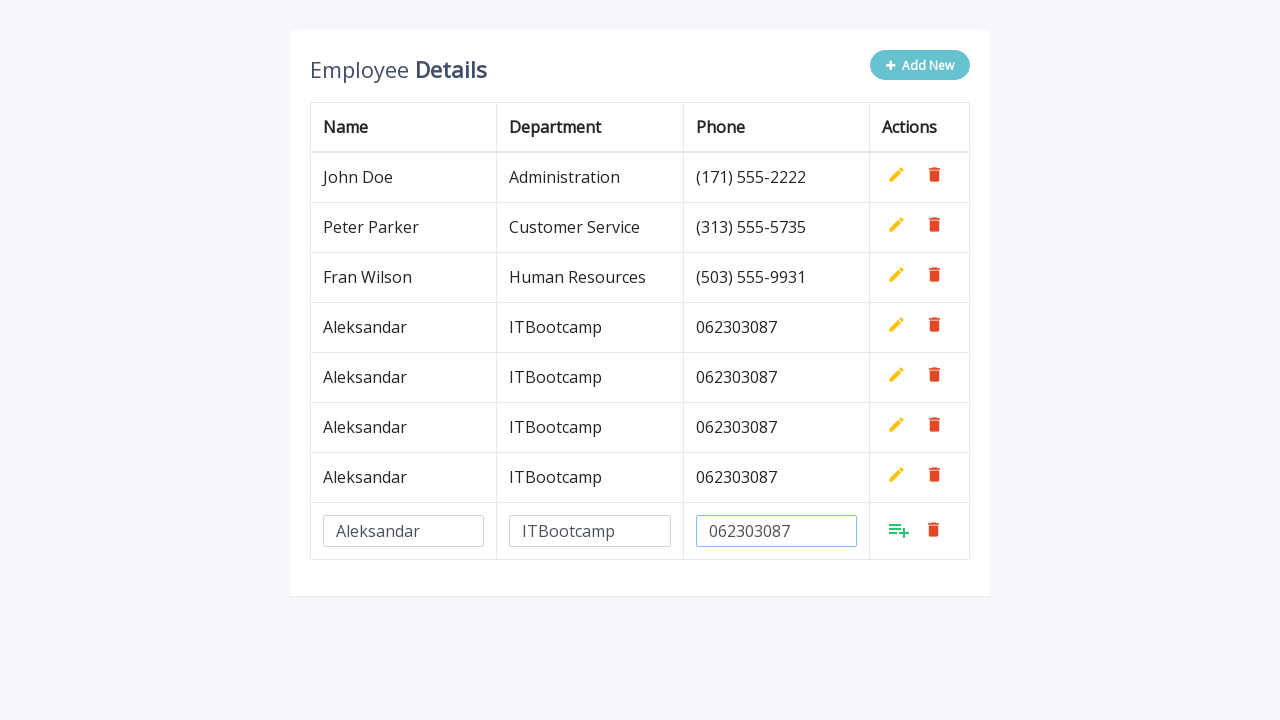

Clicked confirm button to add row 5 to table at (899, 530) on (//a[@class='add'])[last()]
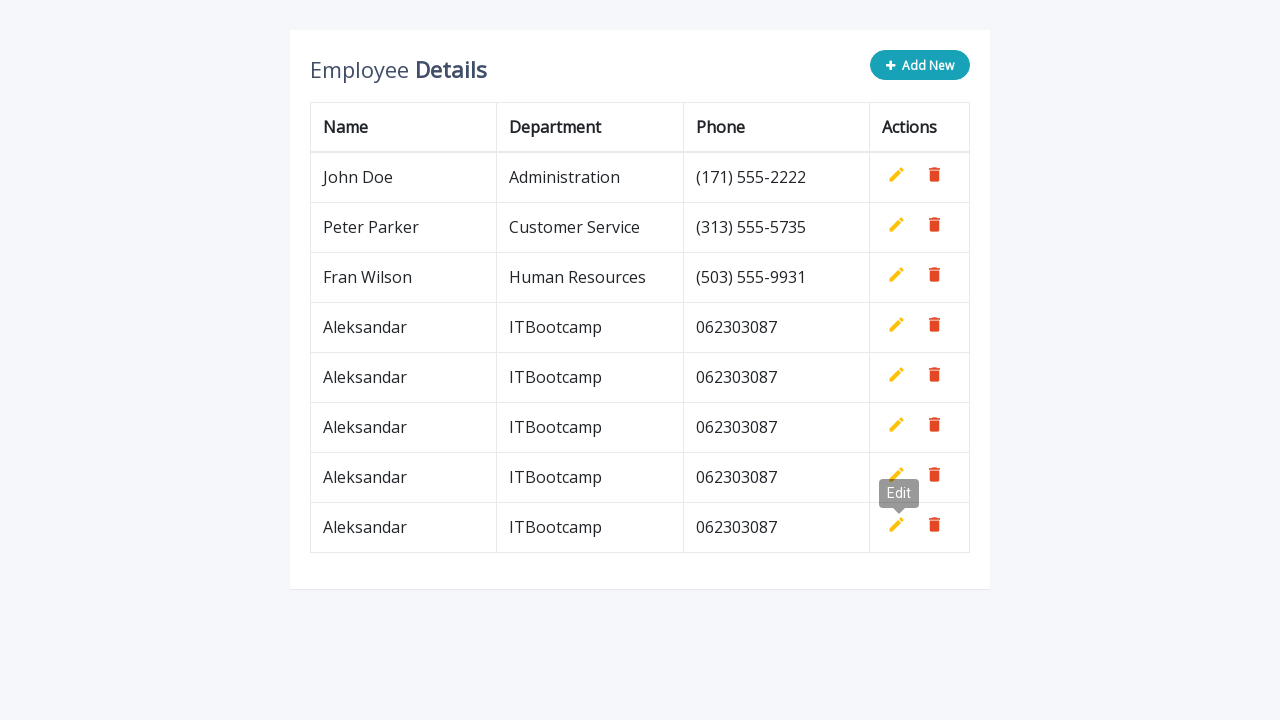

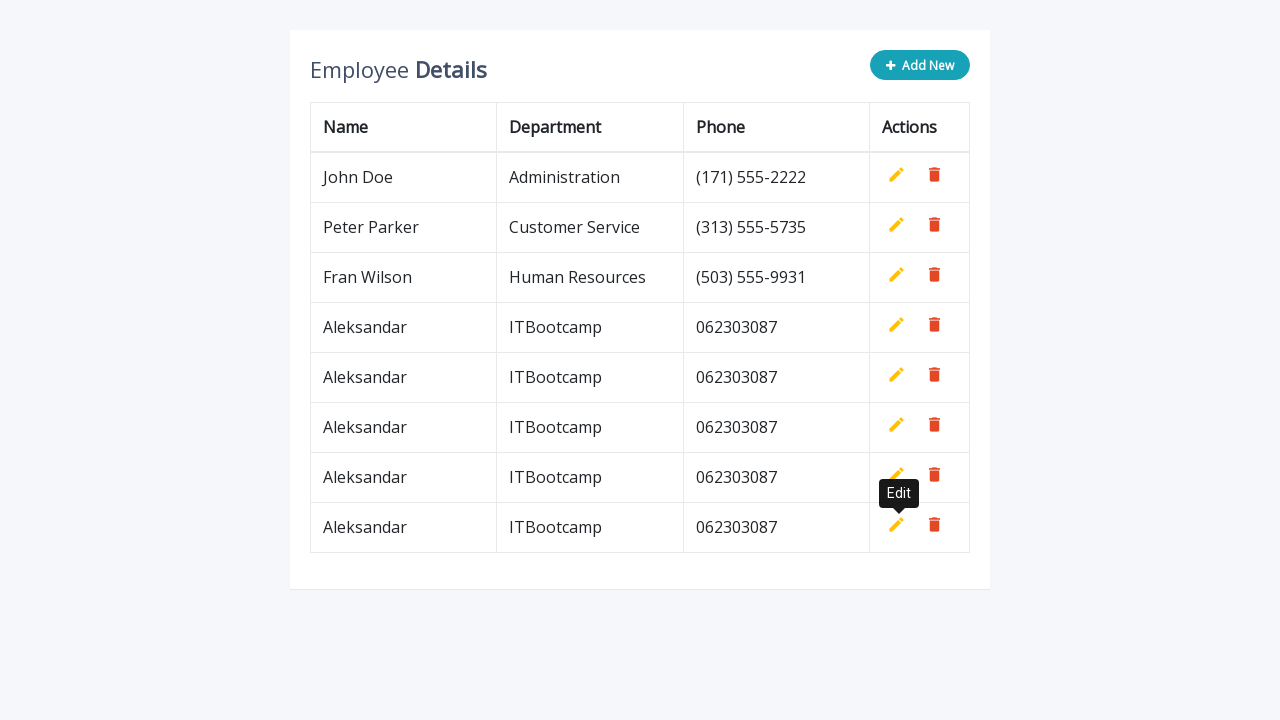